Tests handling popup windows by clicking a button that opens a new window and interacting with elements in the new window

Starting URL: https://demo.automationtesting.in/Windows.html

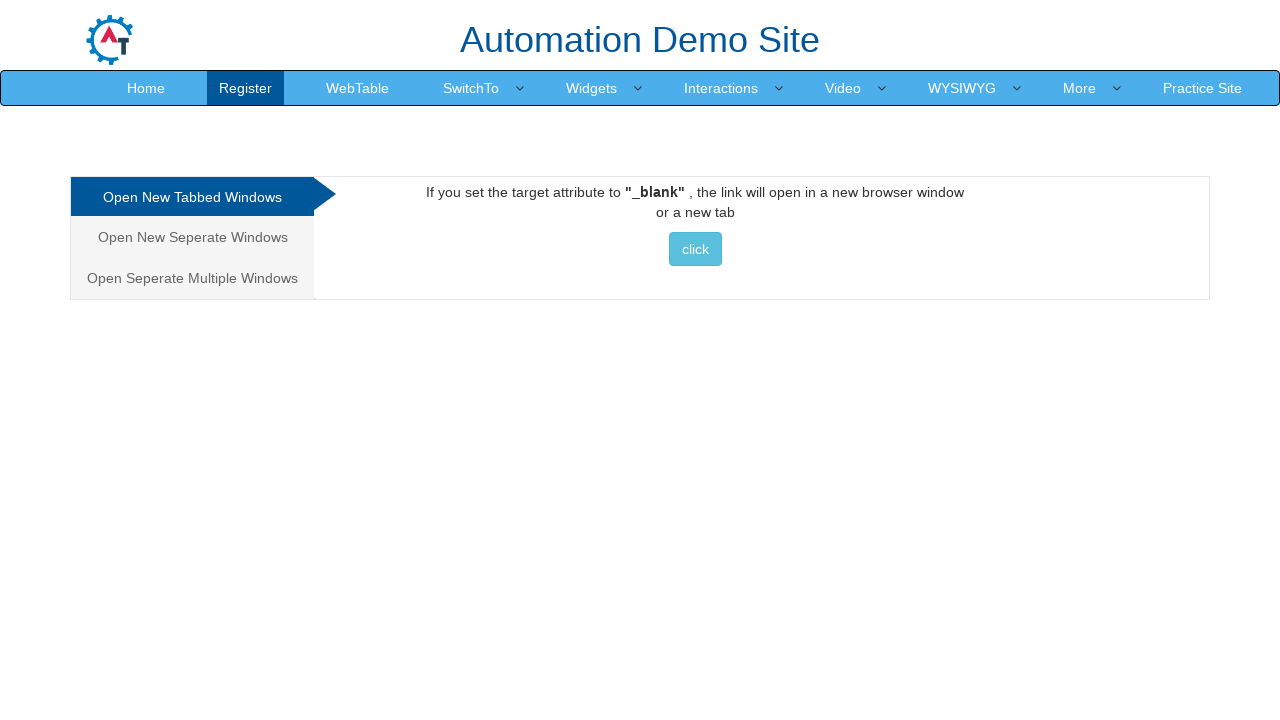

Verified initial page title contains 'Frames & windows'
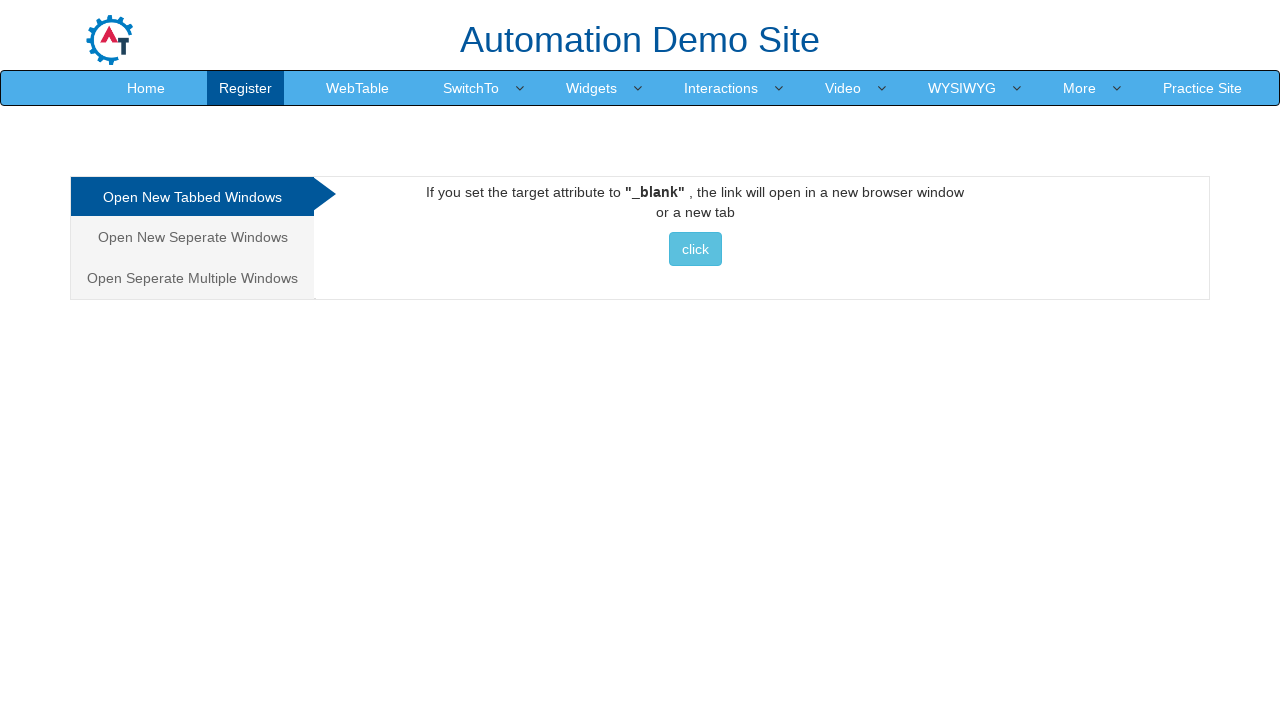

Clicked button to open new window at (695, 249) on (//button[@class='btn btn-info'][normalize-space()='click'])[1]
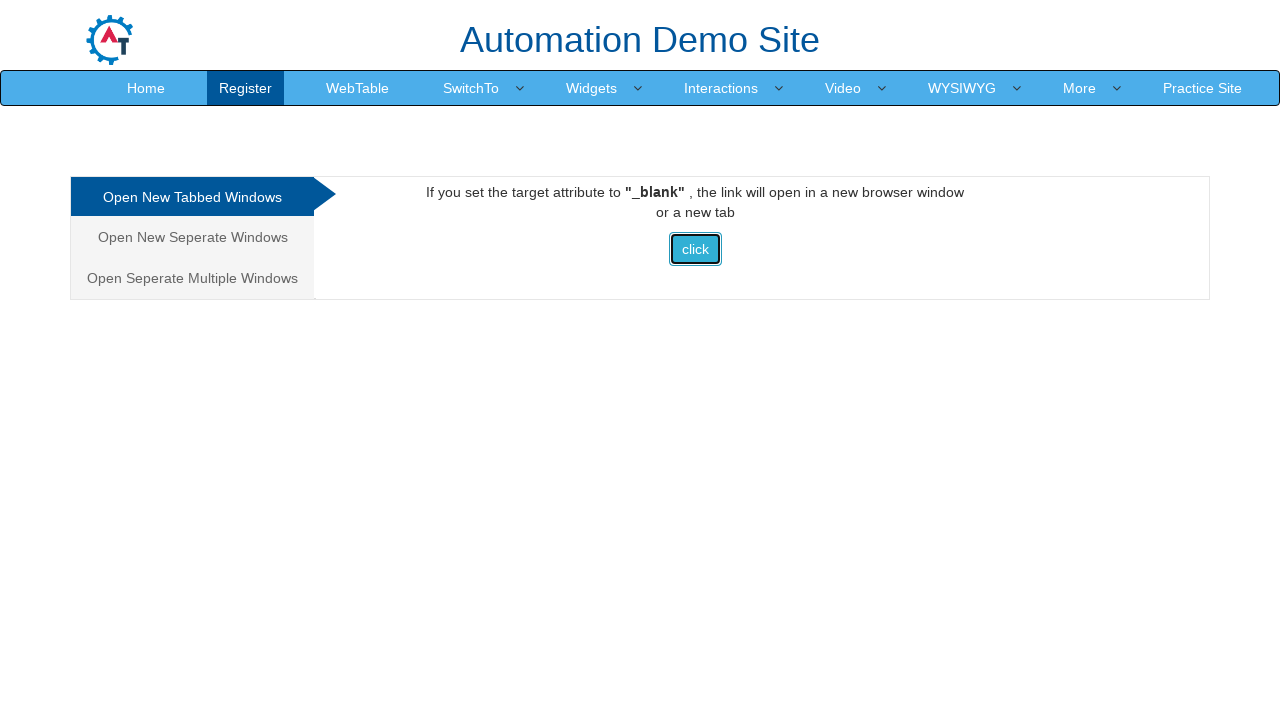

New window/page opened and captured reference
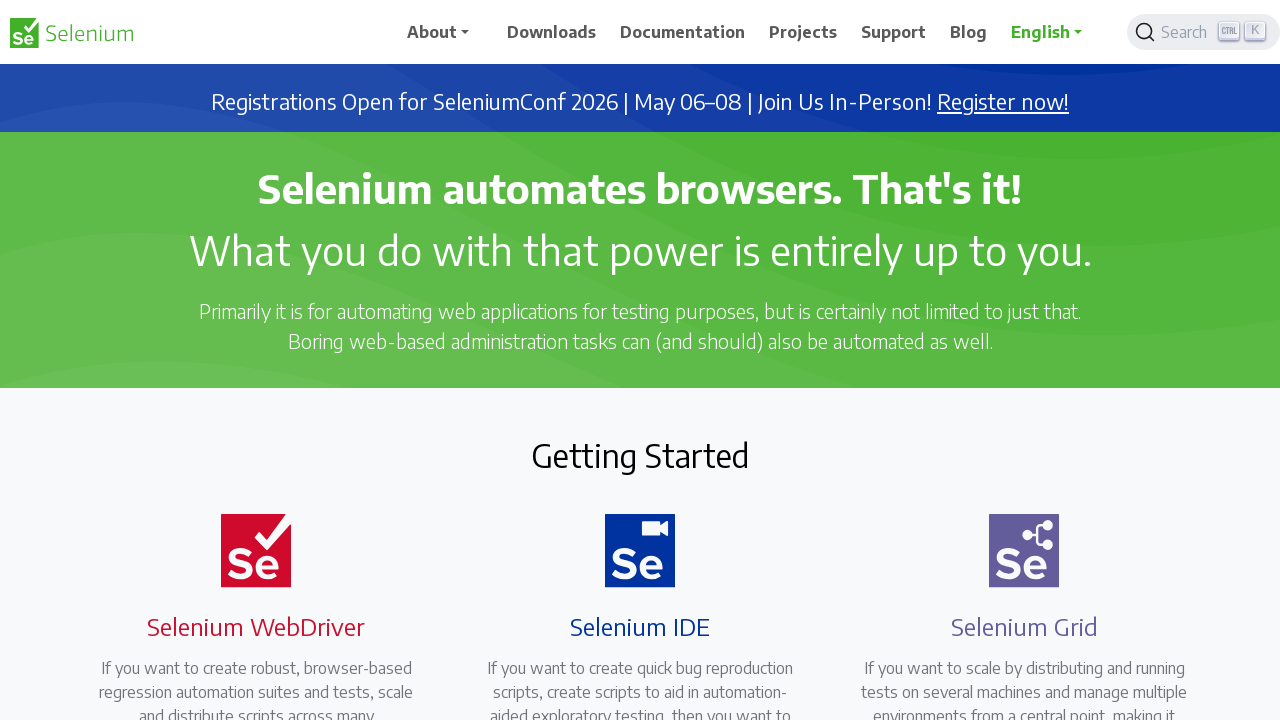

Clicked YouTube link in new window at (158, 599) on xpath=//a[@aria-label='Selenium Community YouTube Channel']//i[@class='fab fa-yo
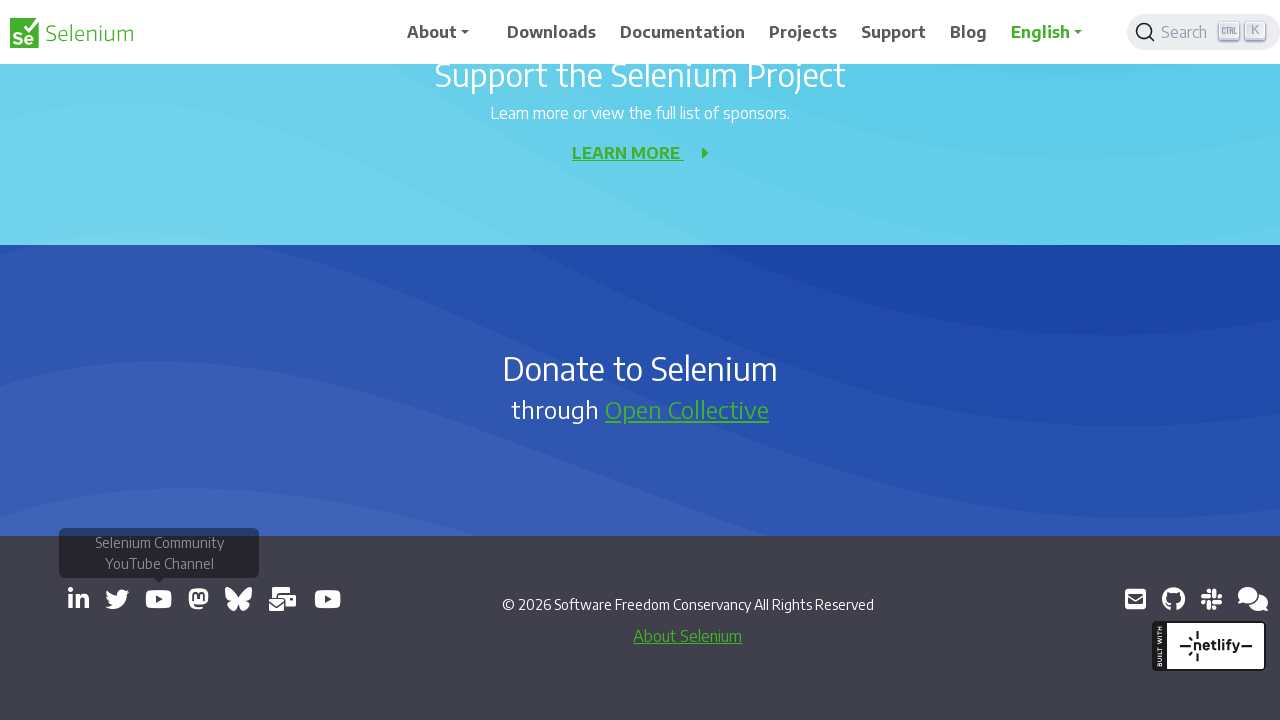

Verified new page title contains 'Selenium'
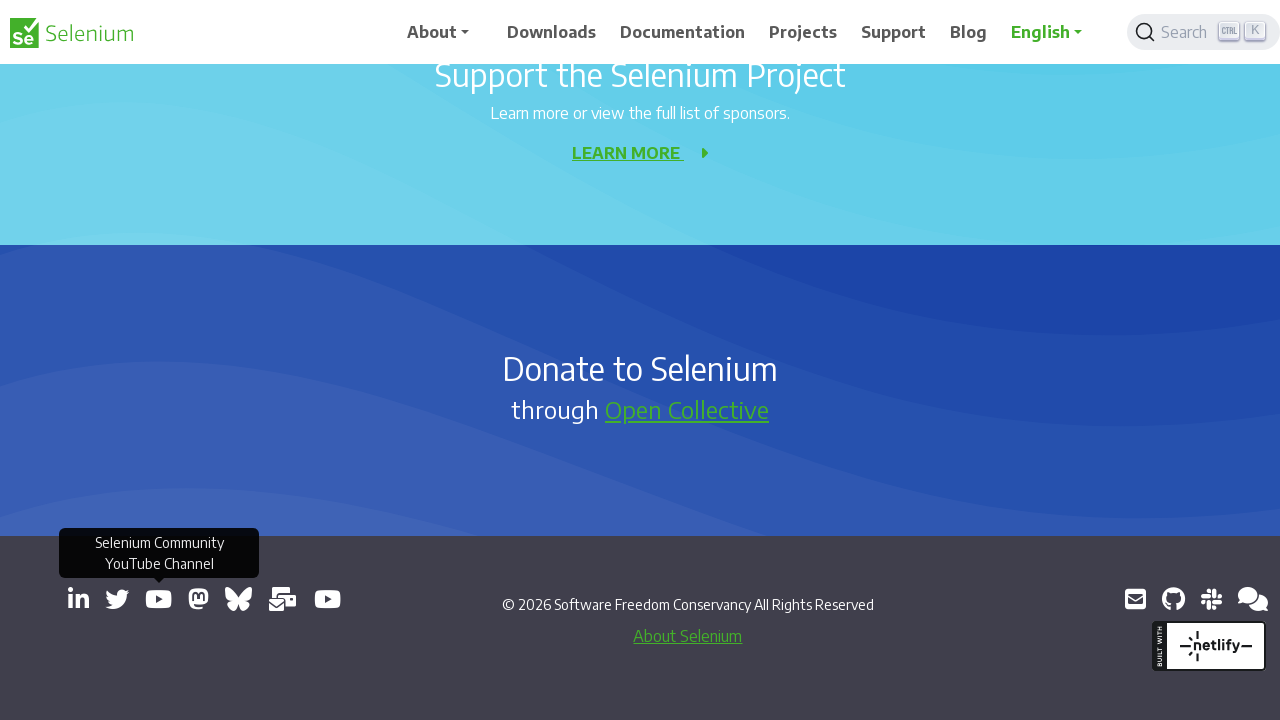

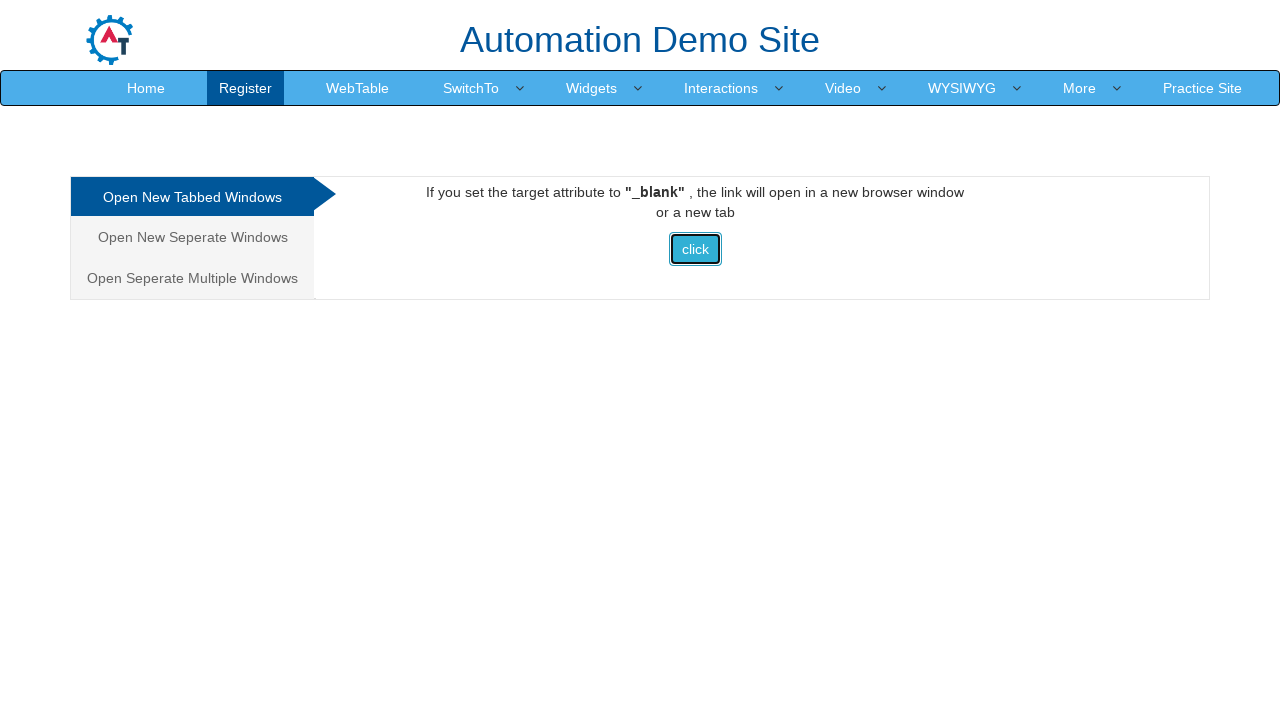